Tests dropdown selection functionality by selecting different states using various methods (by value, visible text, and index) and verifies the final selection

Starting URL: https://practice.cydeo.com/dropdown

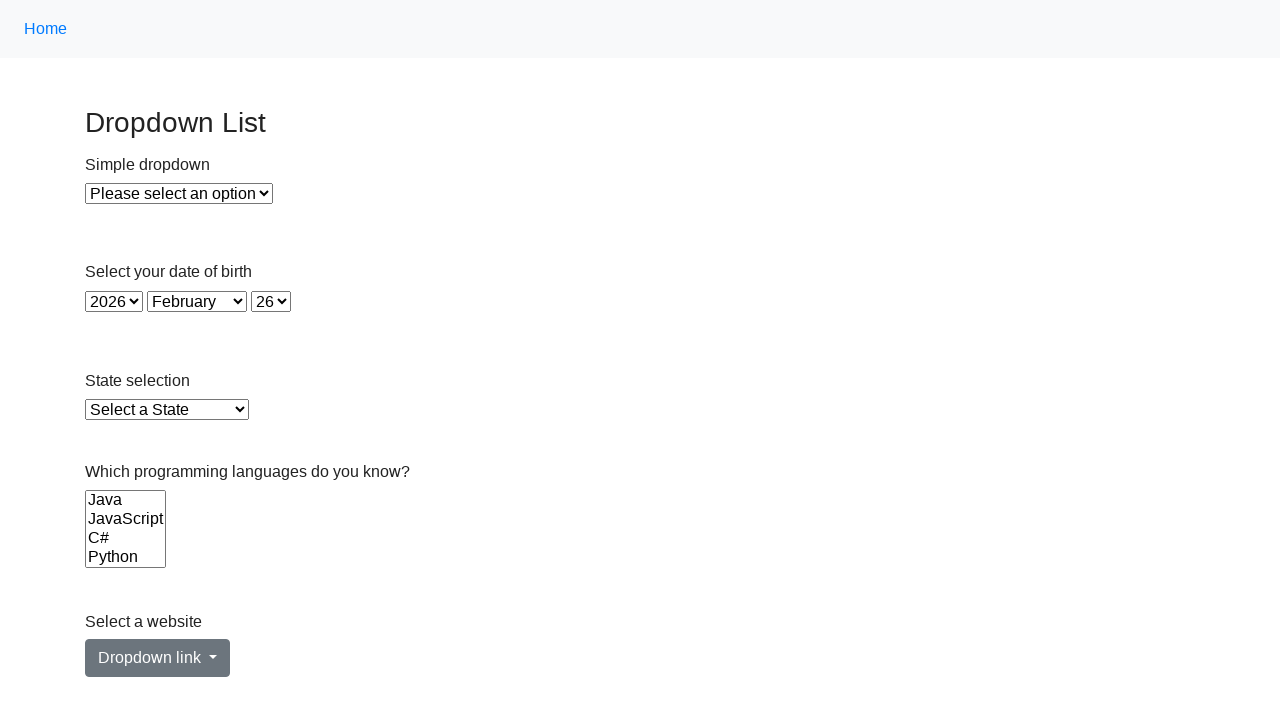

Selected Illinois by value 'IL' from dropdown on select#state
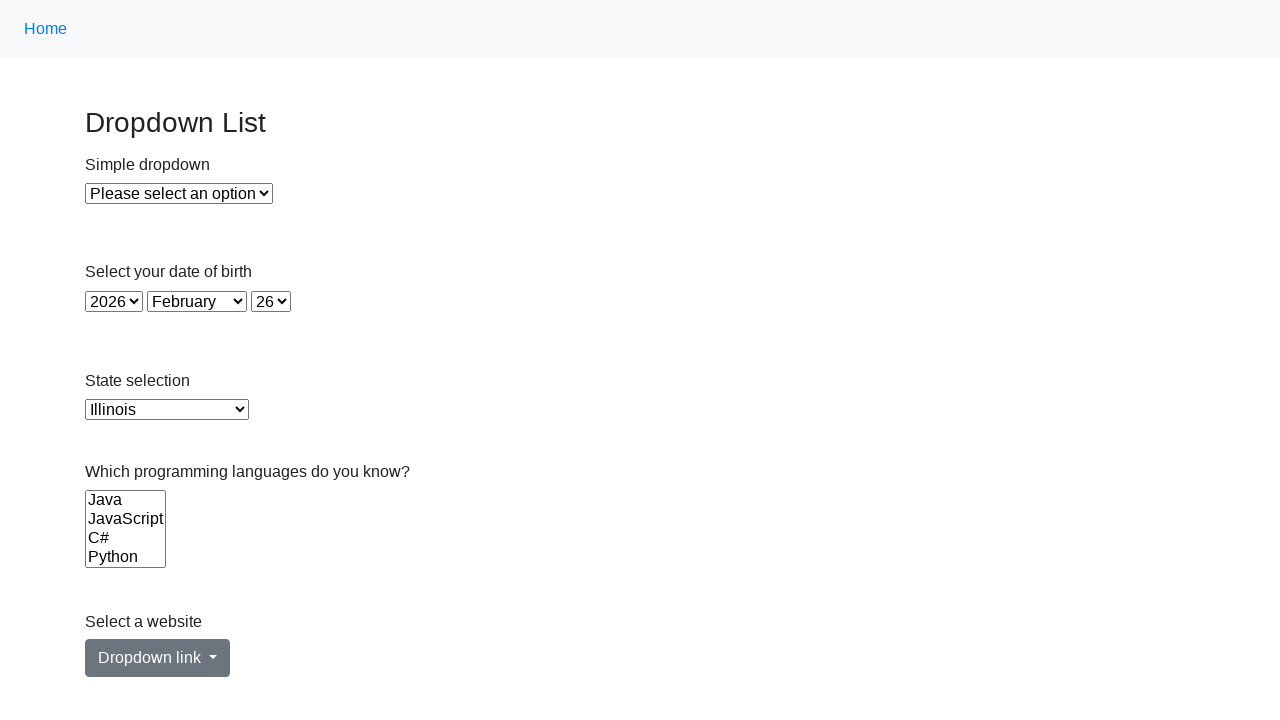

Selected Virginia by value 'VA' from dropdown on select#state
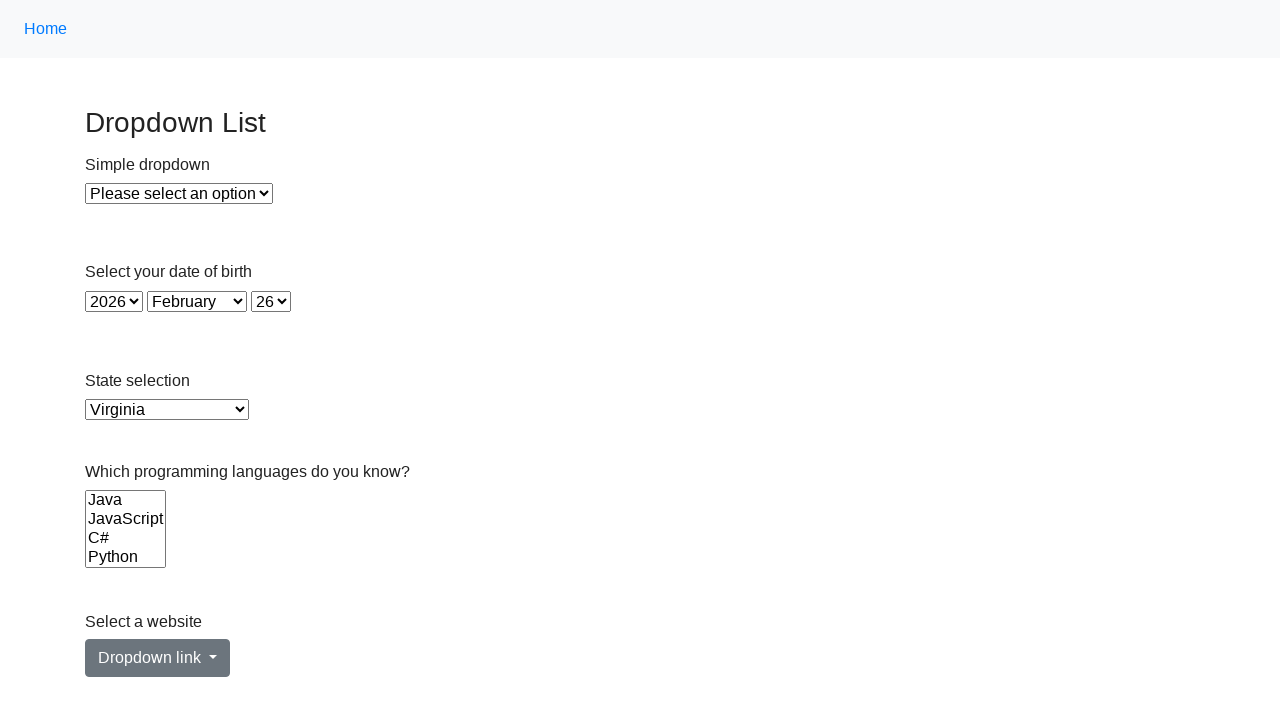

Selected California by value 'CA' from dropdown on select#state
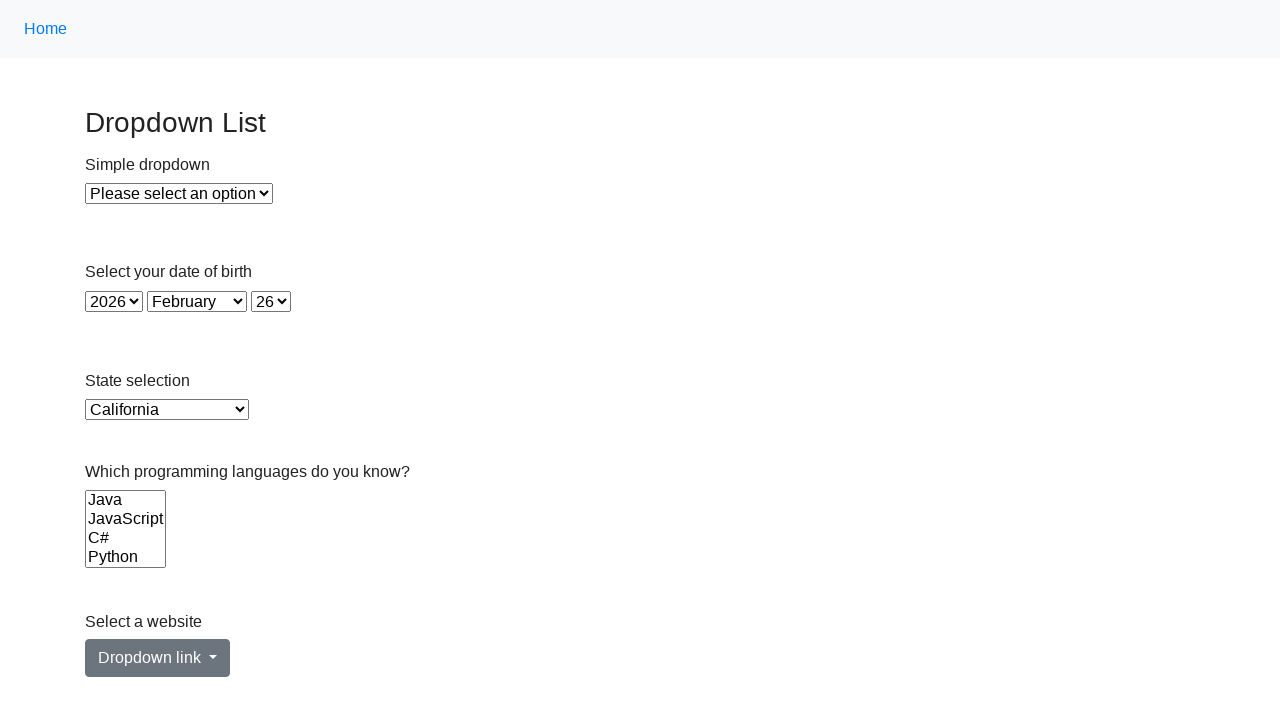

Selected California by visible text label from dropdown on select#state
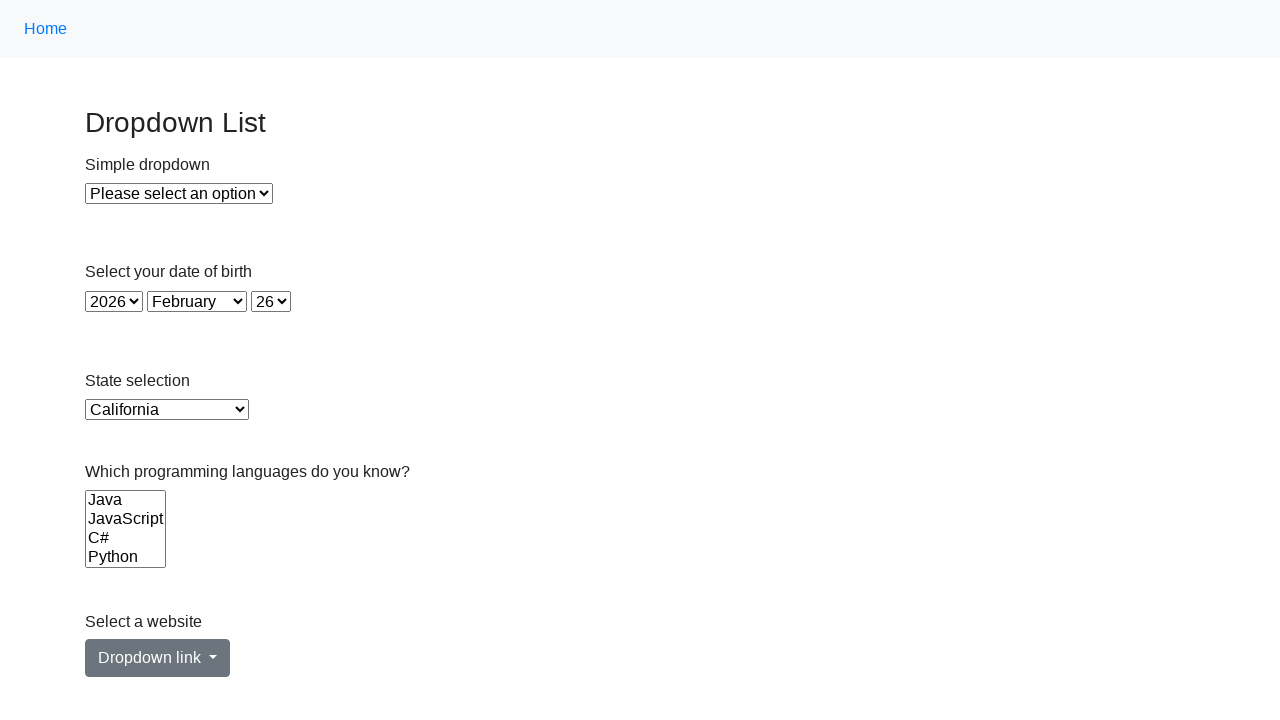

Selected California by index 5 from dropdown on select#state
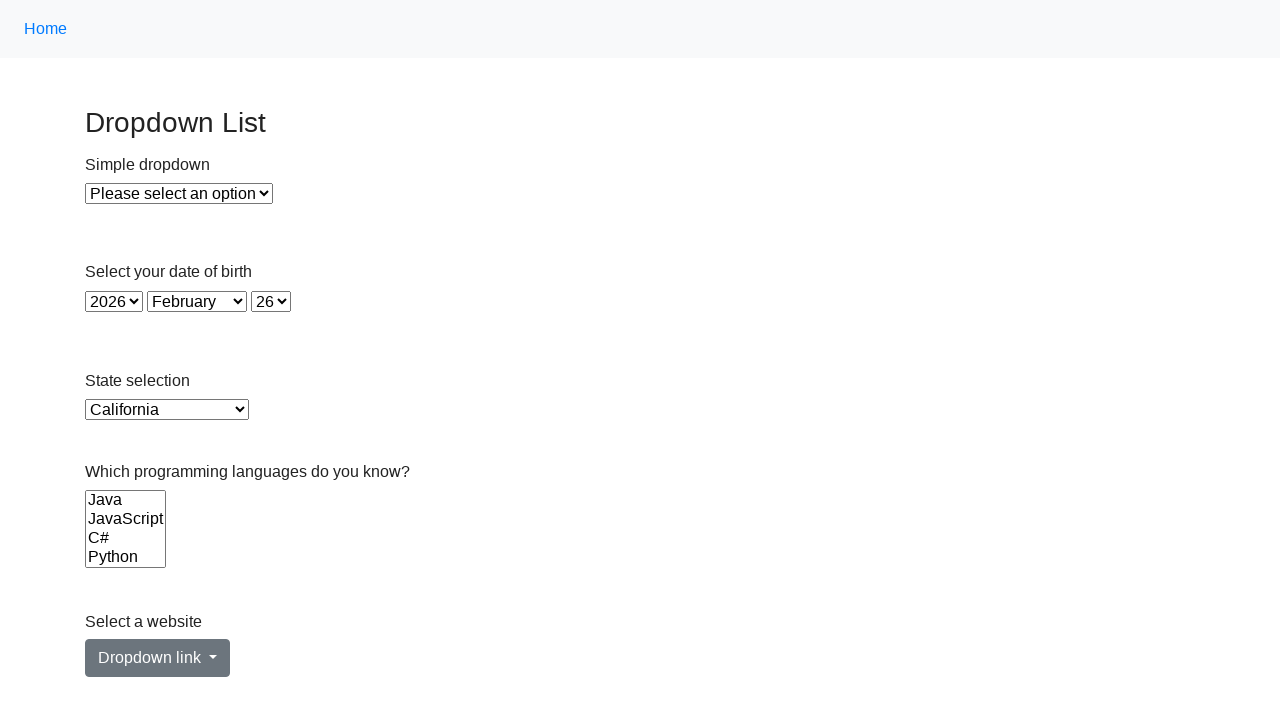

Retrieved the currently selected option value from dropdown
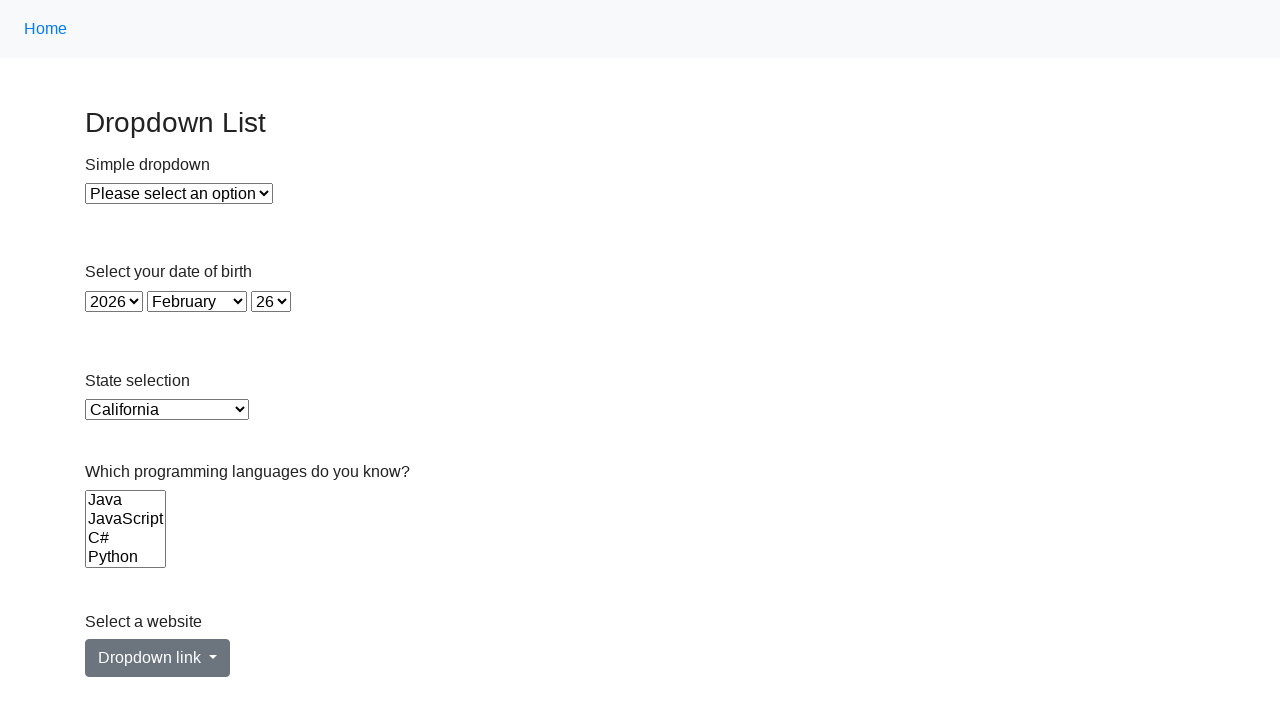

Verified that final selected option is California
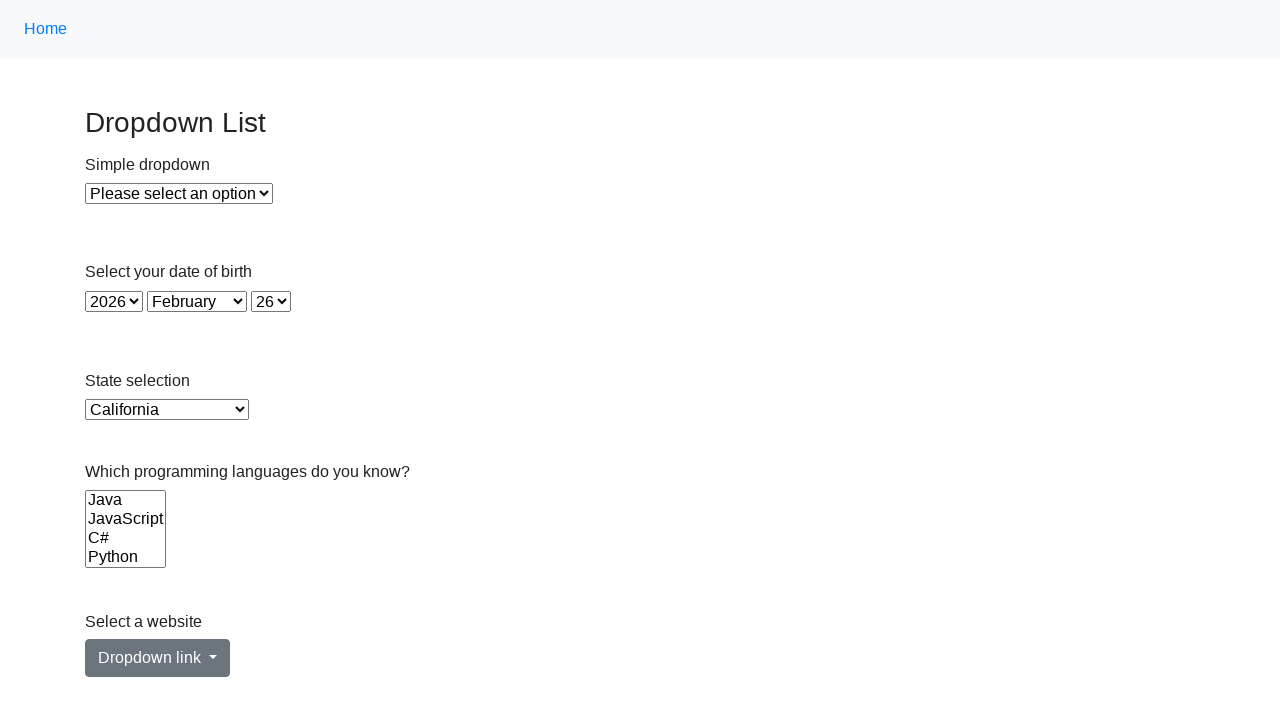

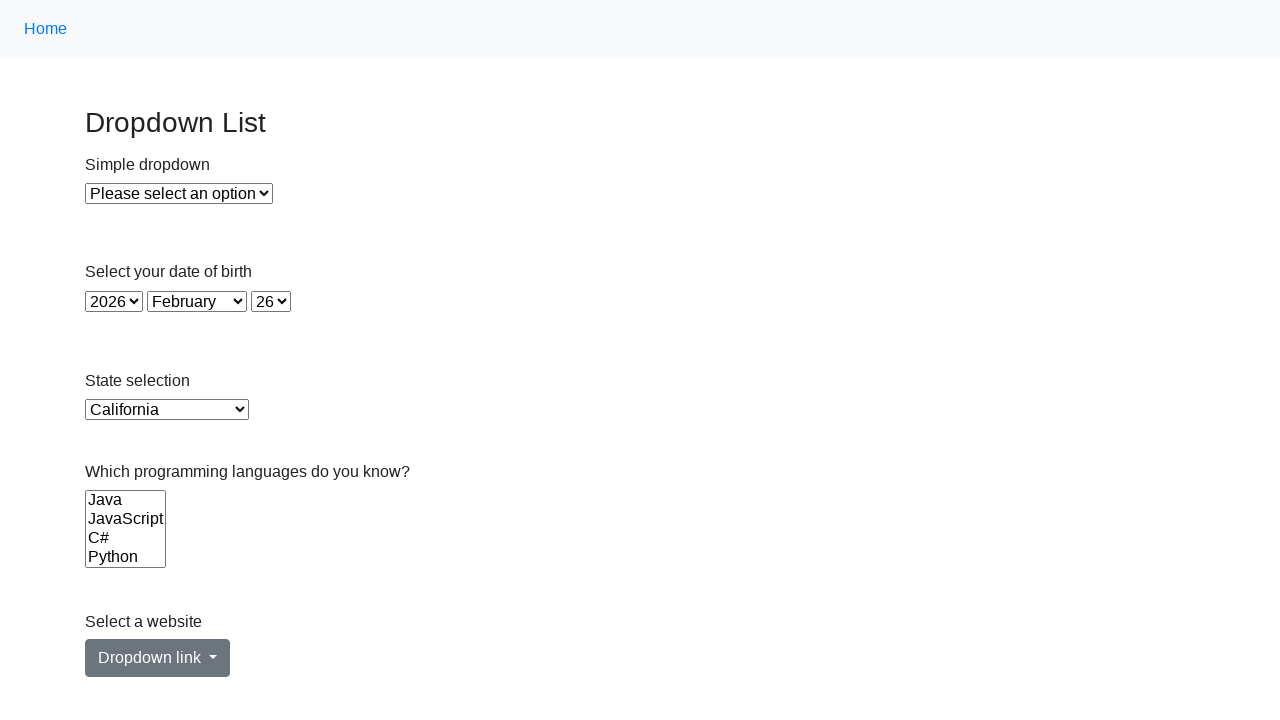